Tests drag and drop functionality by dragging an element and dropping it onto a target element within an iframe on jQuery UI demo page

Starting URL: https://jqueryui.com/droppable/

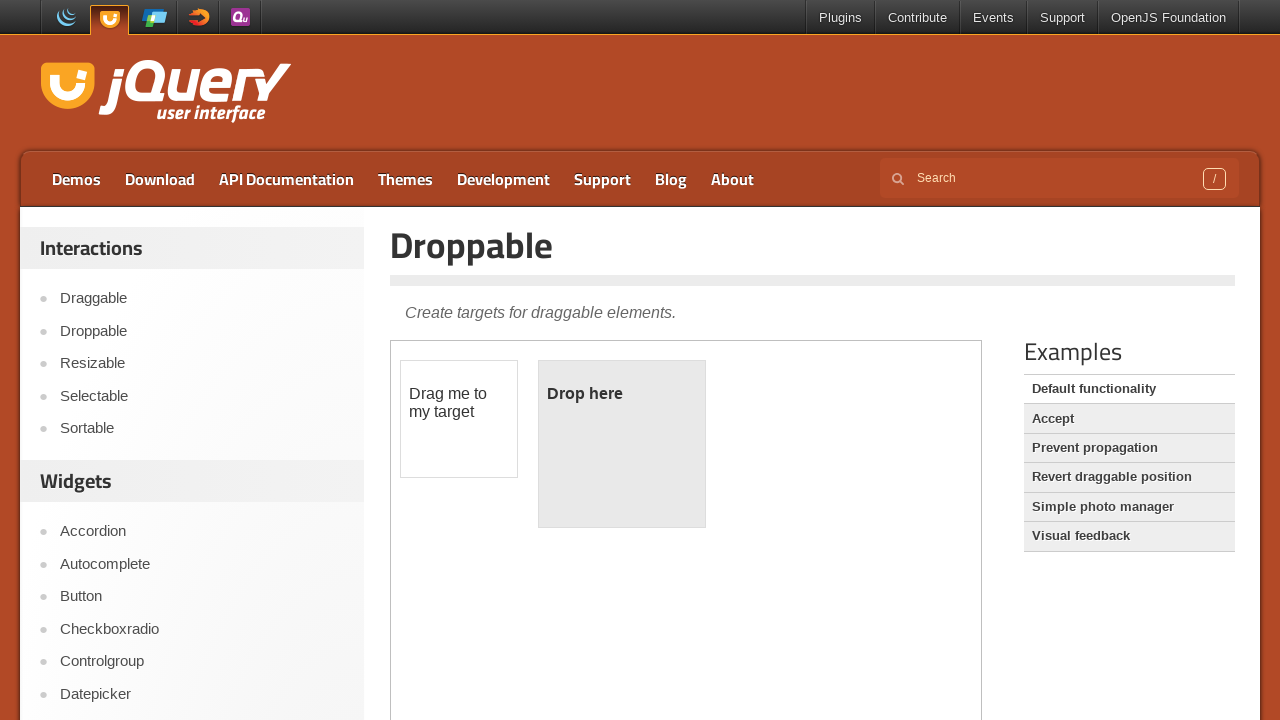

Located the demo iframe containing drag and drop elements
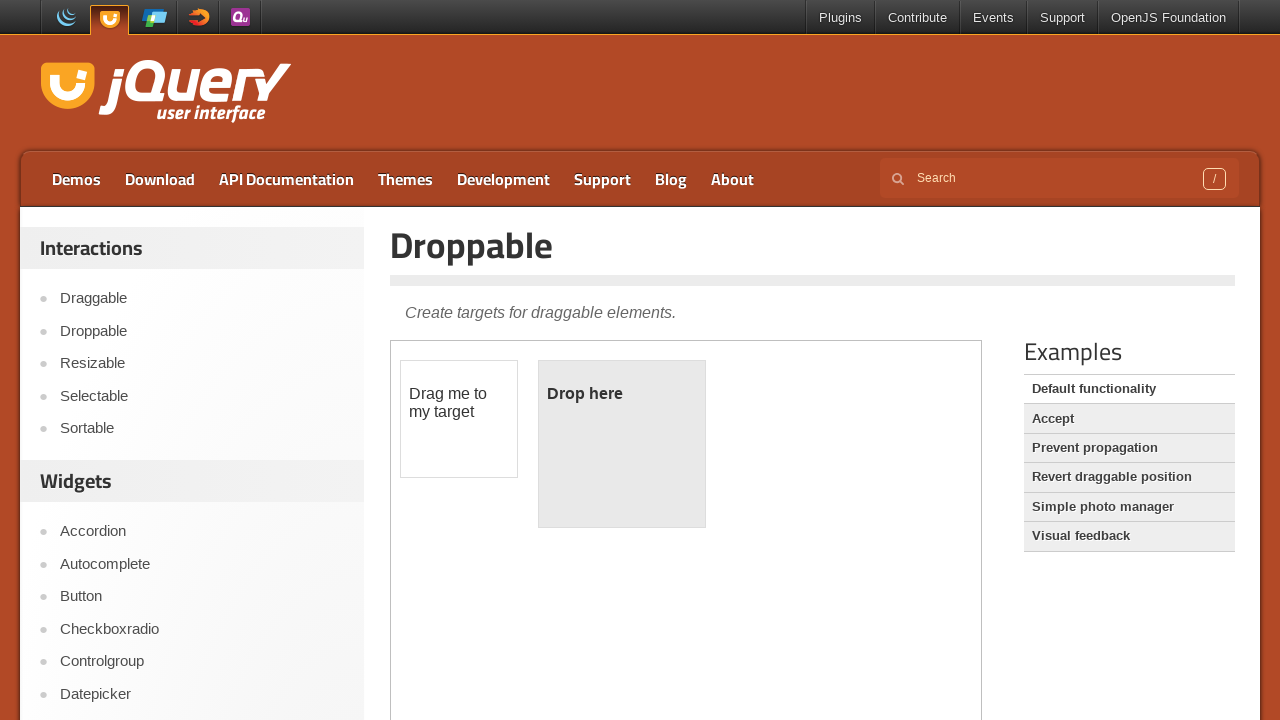

Located the draggable element with ID 'draggable'
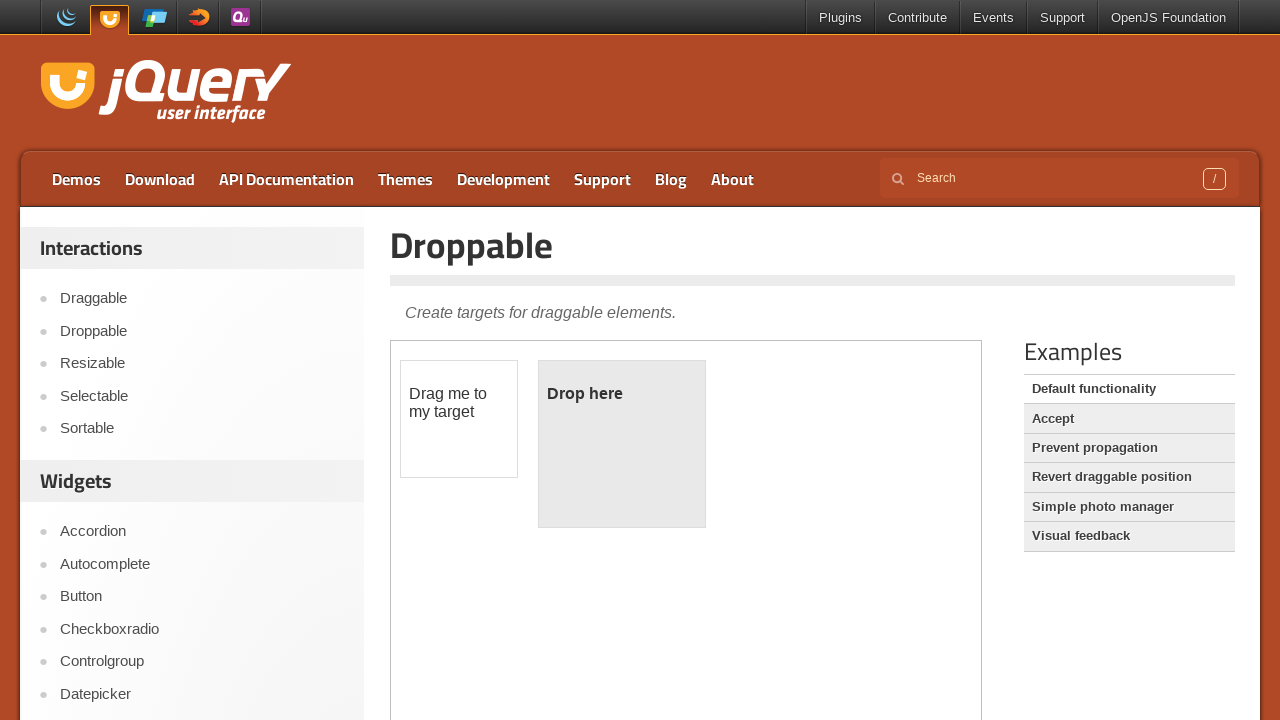

Located the droppable target element with ID 'droppable'
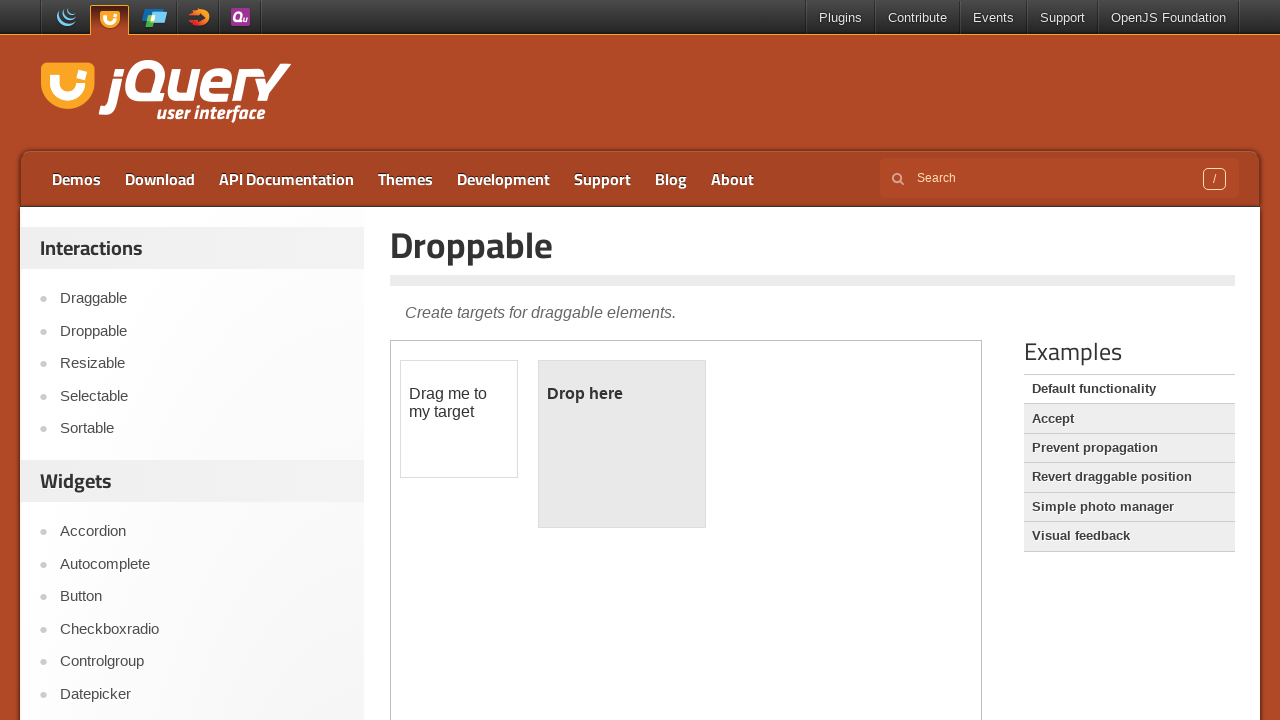

Dragged the draggable element onto the droppable target element at (622, 444)
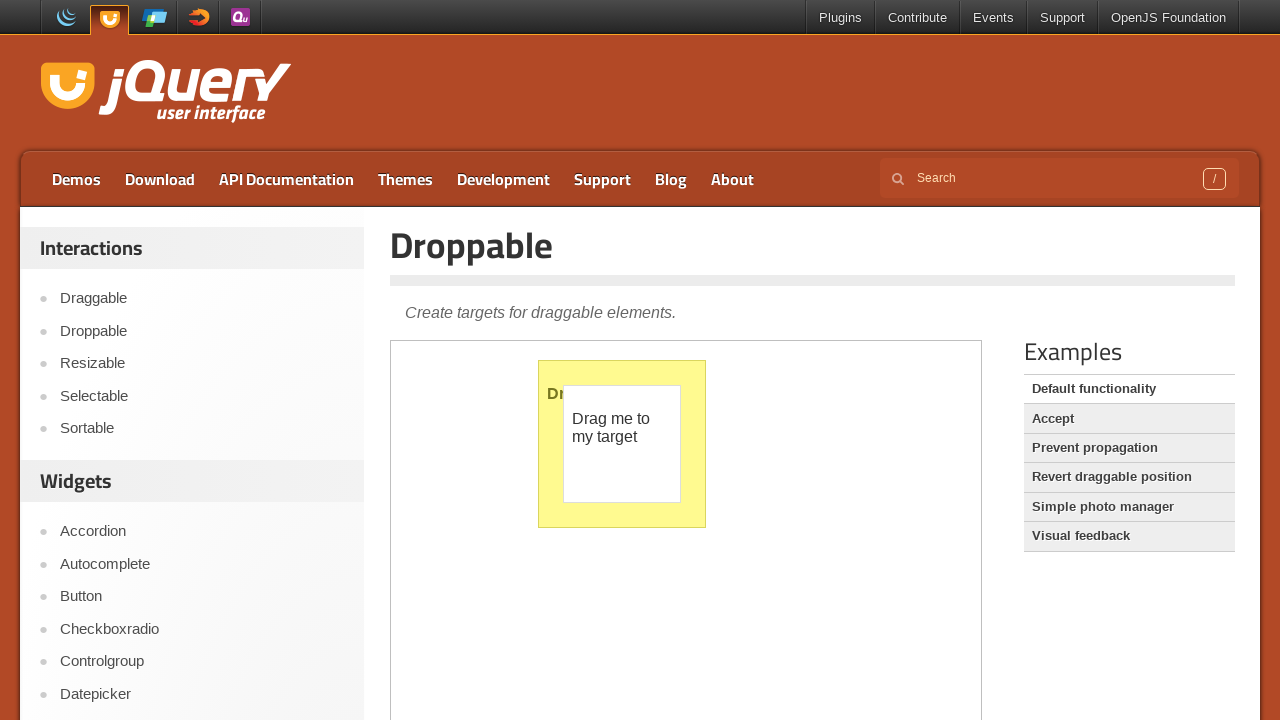

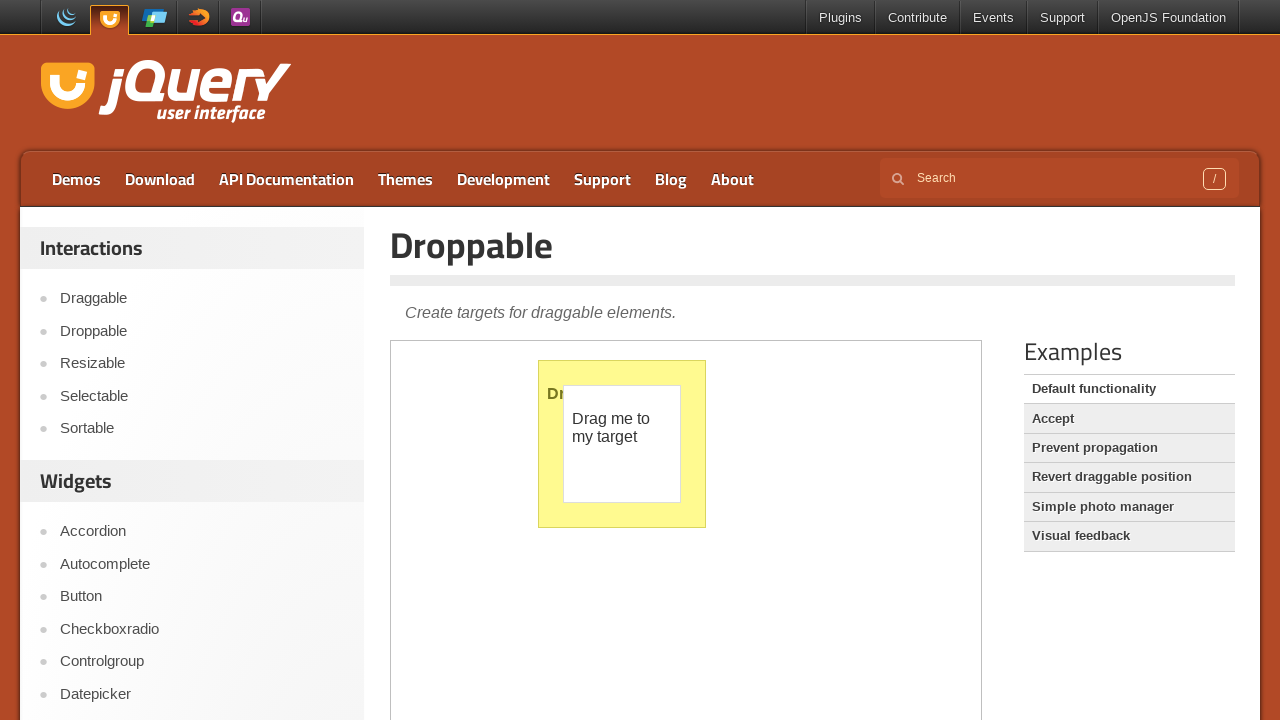